Searches for commercial building permits in Boise by selecting record type, date range, and navigating through paginated results

Starting URL: https://permits.cityofboise.org/CitizenAccess/Cap/CapHome.aspx?module=Building&TabName=Building

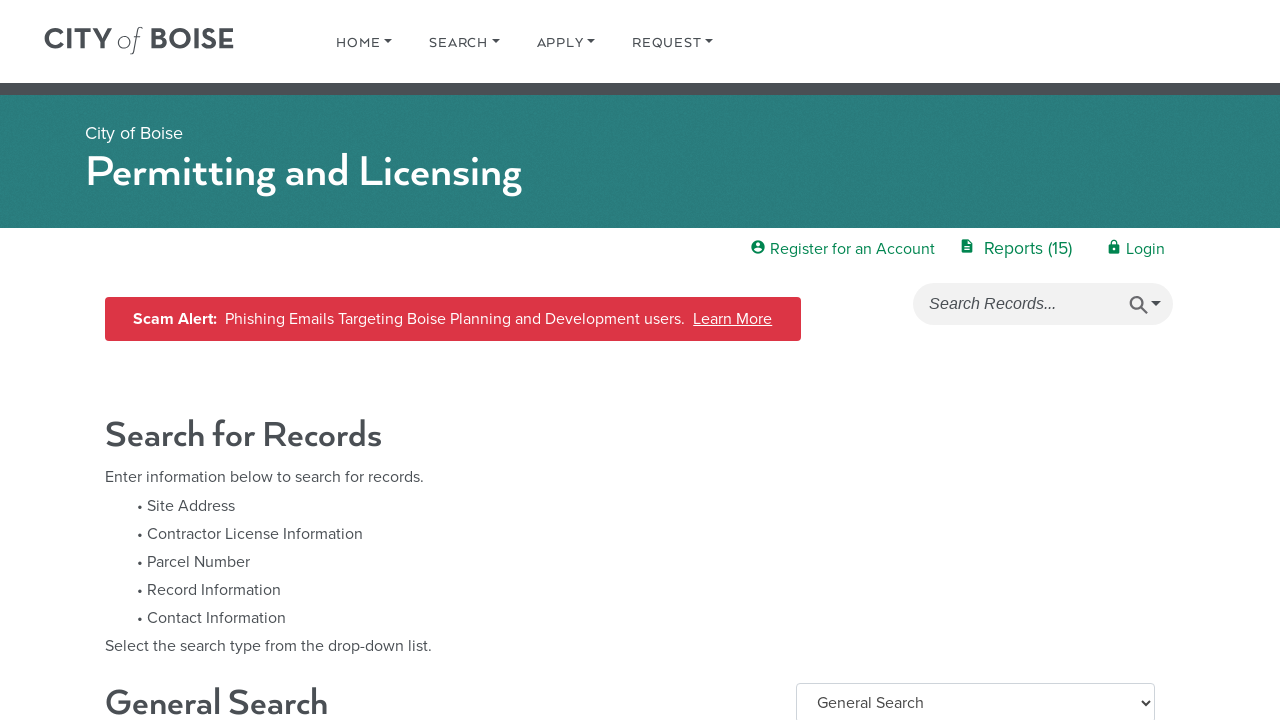

Selected '502-New or Added Commercial' from record type dropdown on #ctl00_PlaceHolderMain_generalSearchForm_ddlGSPermitType
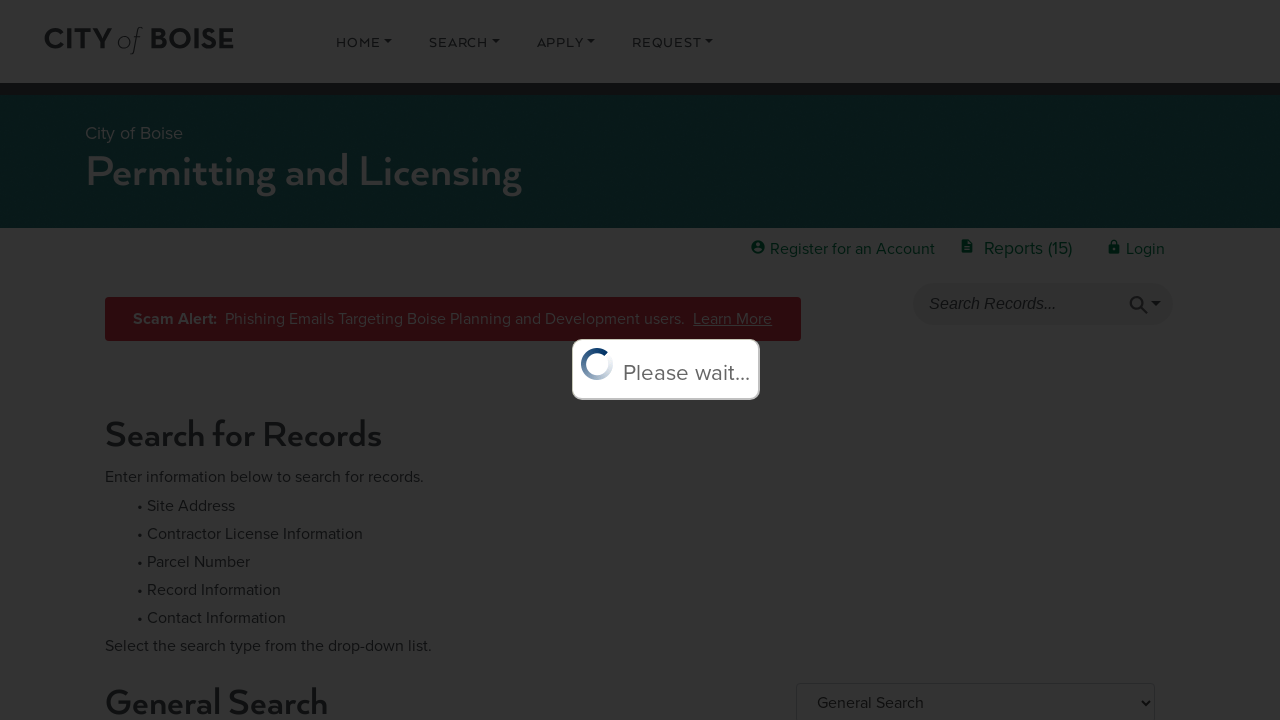

Set start date to 05/01/2023
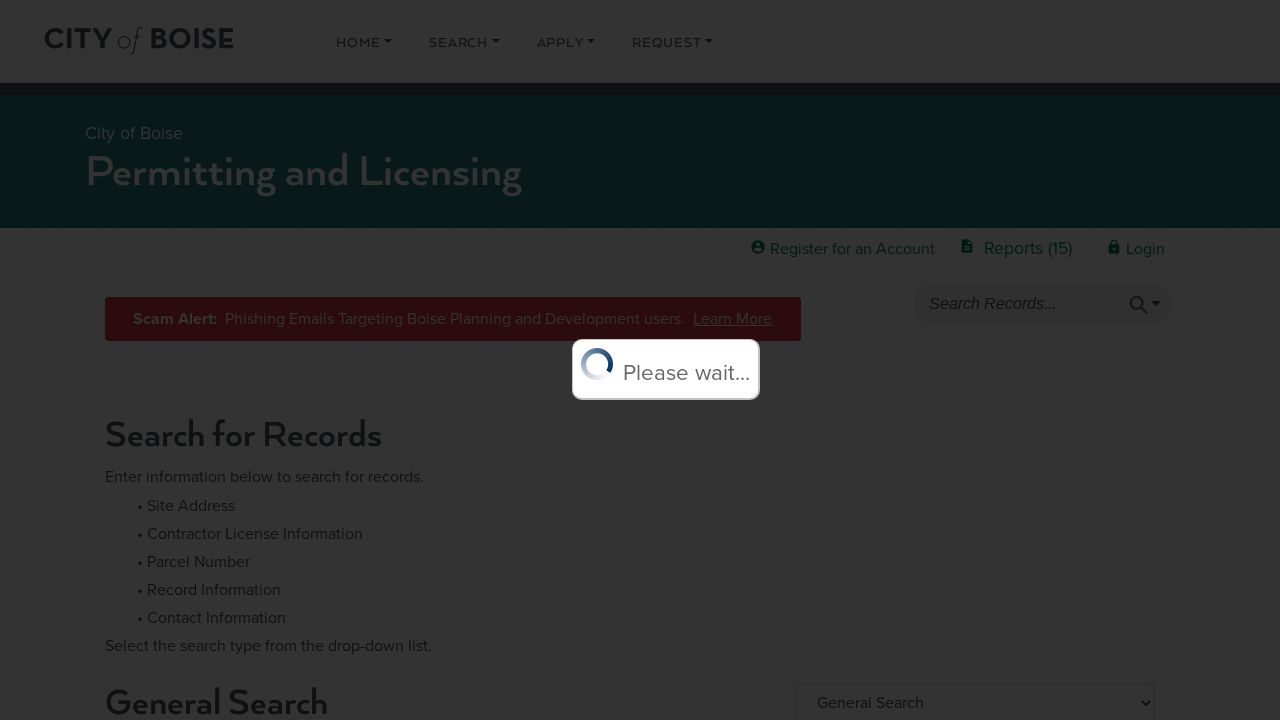

Set end date to 11/22/2023
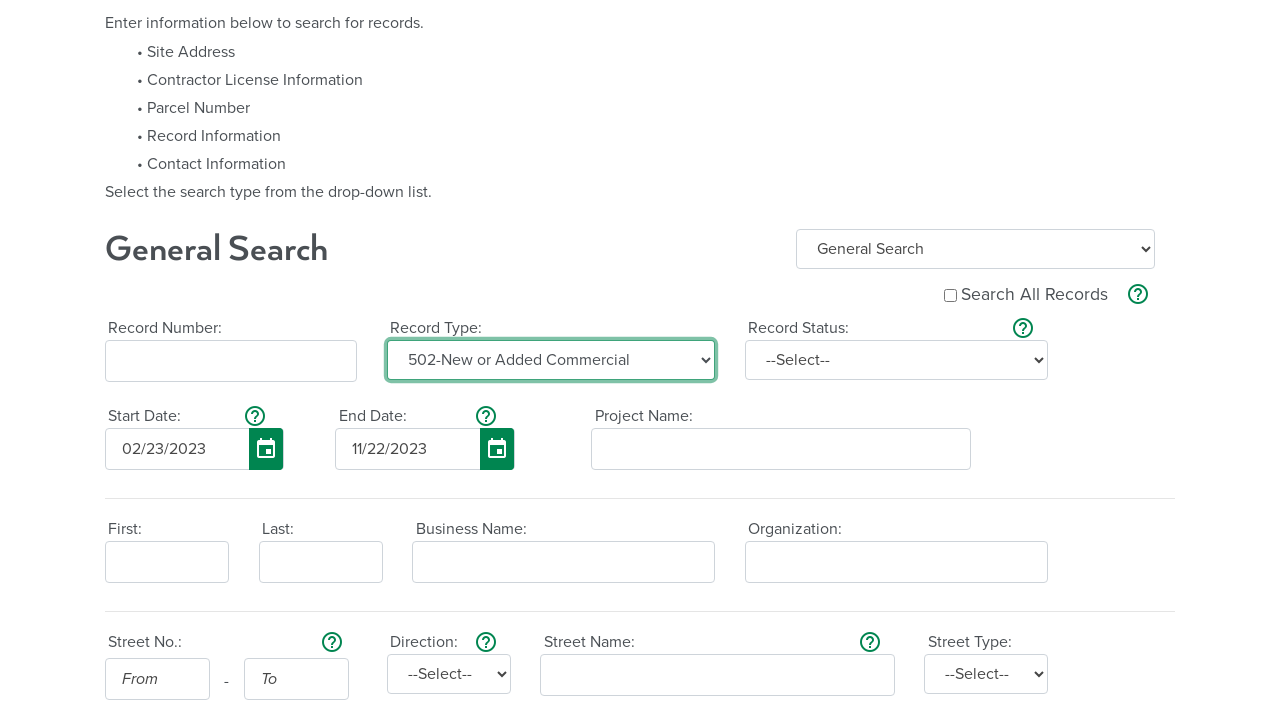

Clicked search button to execute permit search at (149, 360) on #ctl00_PlaceHolderMain_btnNewSearch
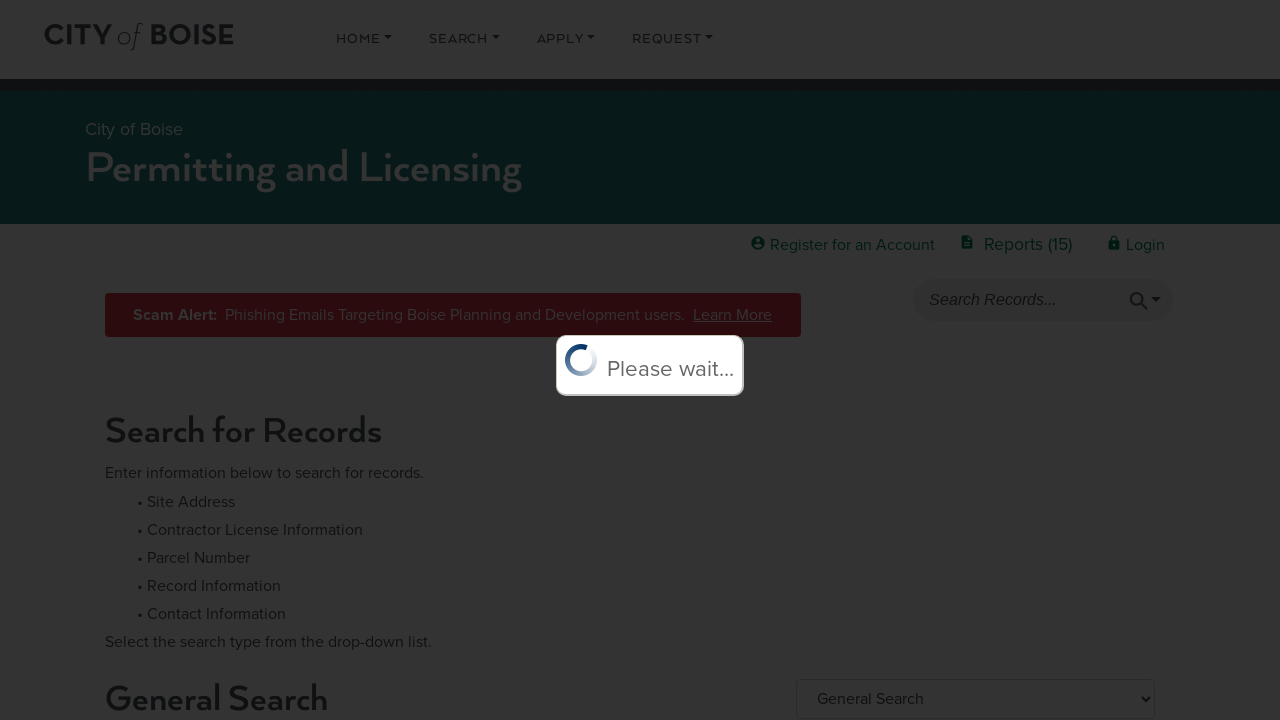

Search results loaded successfully
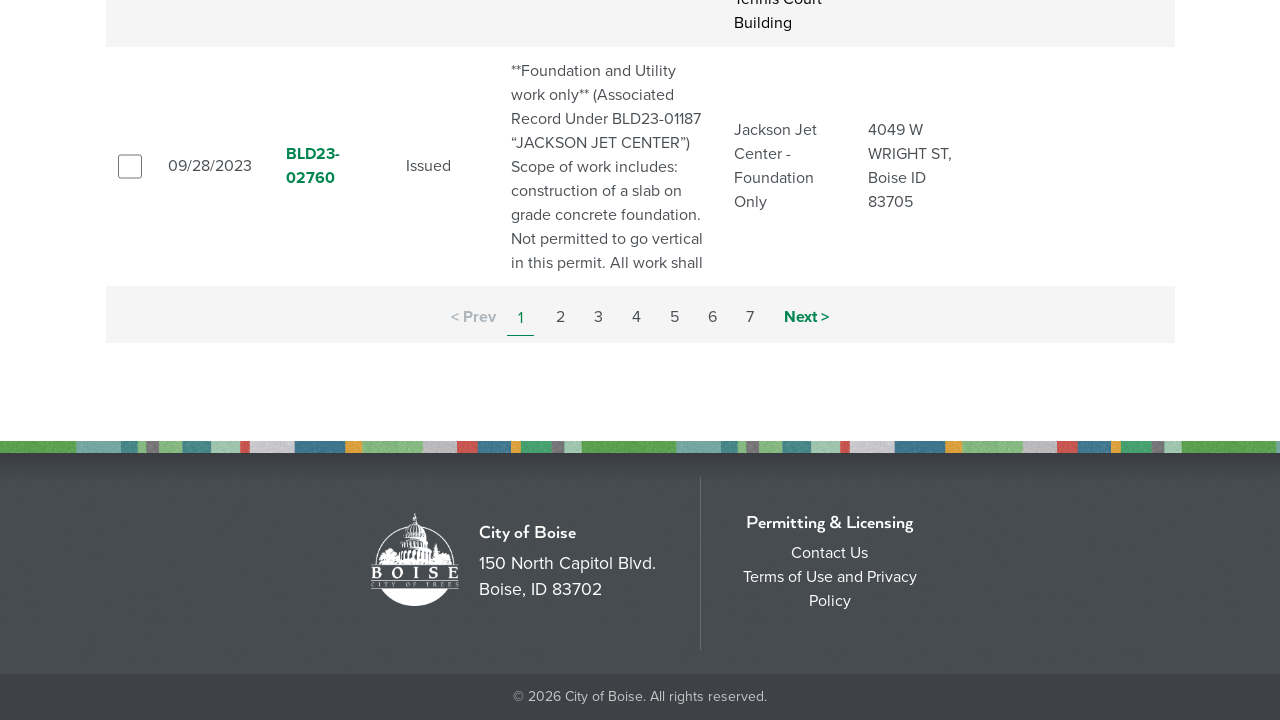

Pagination controls found on results page
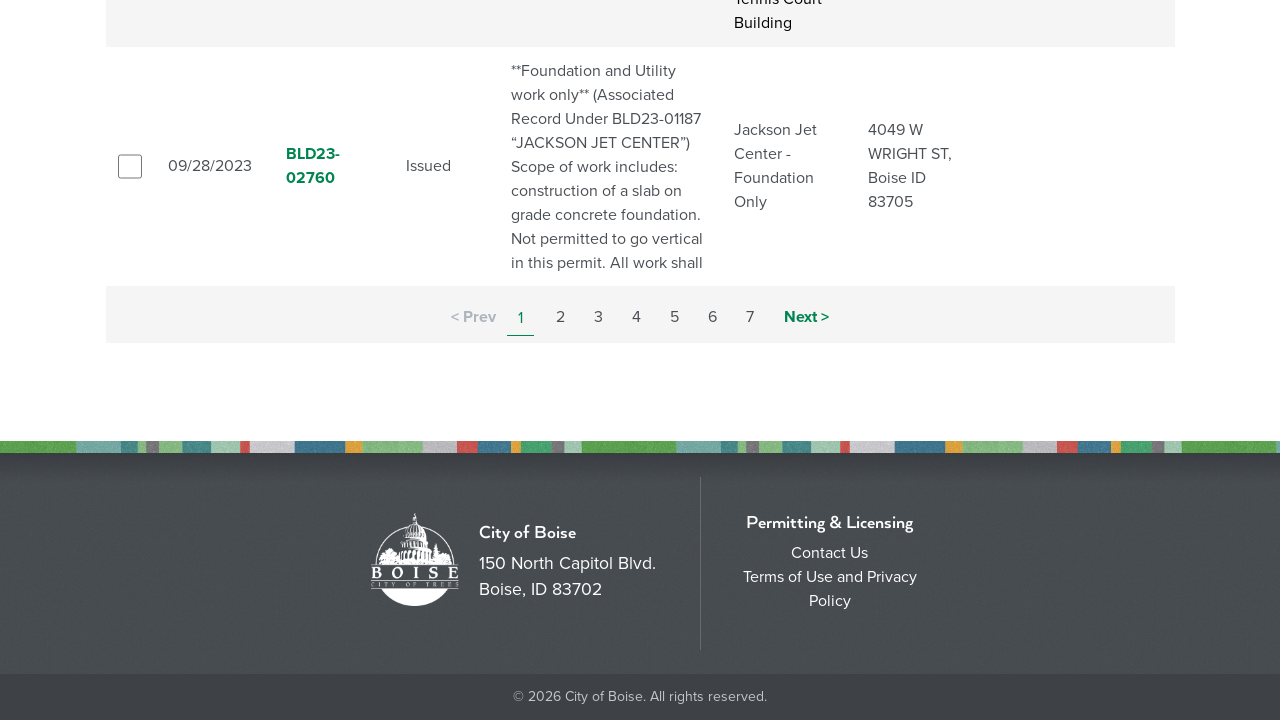

Clicked next page link to navigate to second page of results at (806, 316) on a.aca_simple_text.font11px >> nth=-1
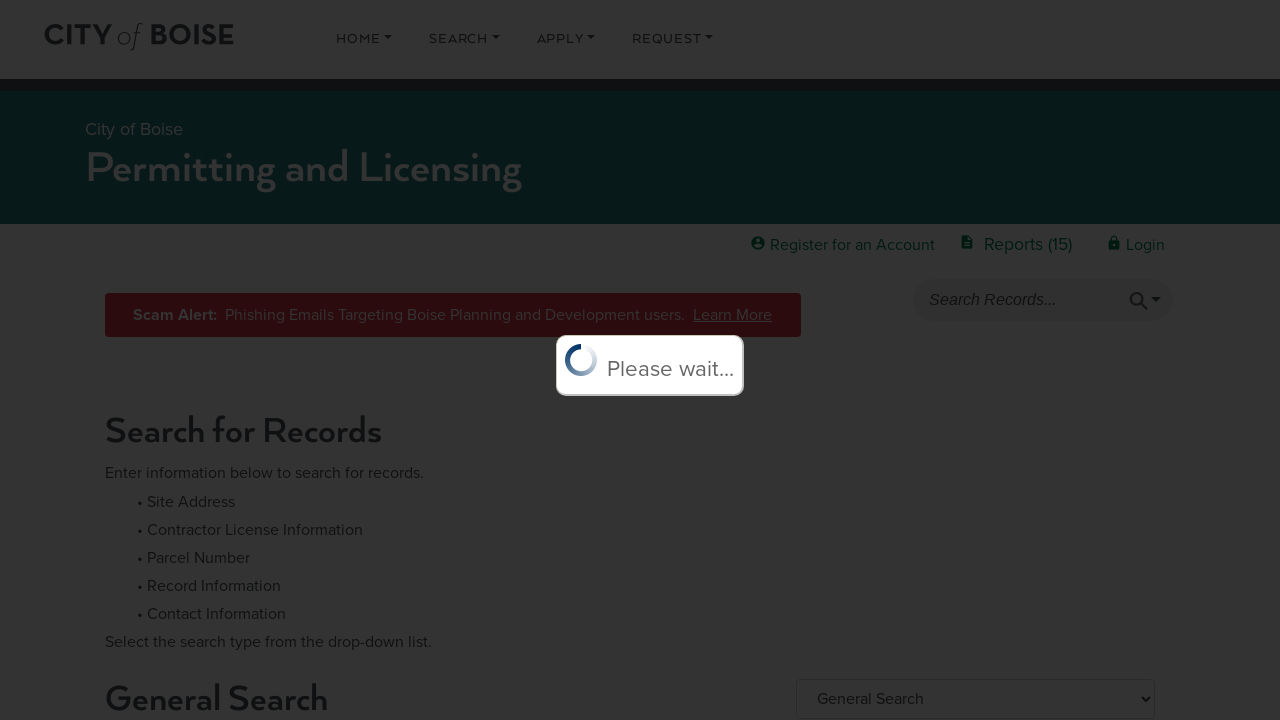

Second page of results loaded
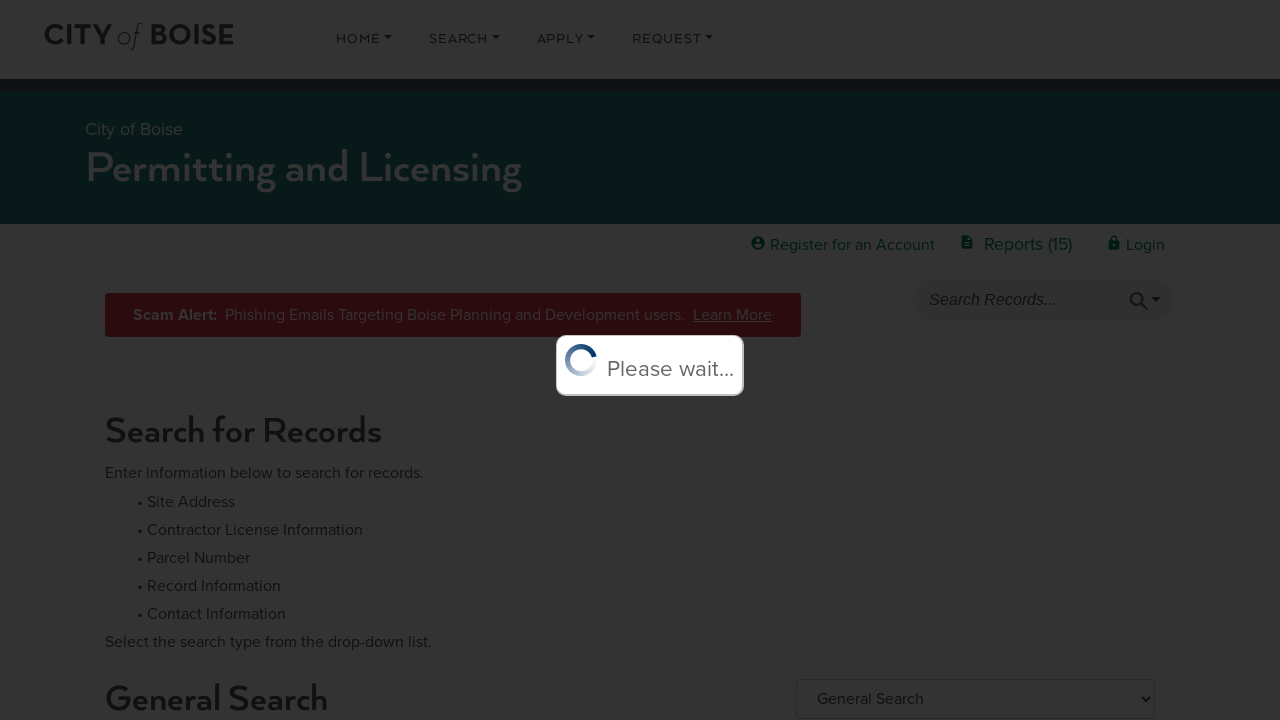

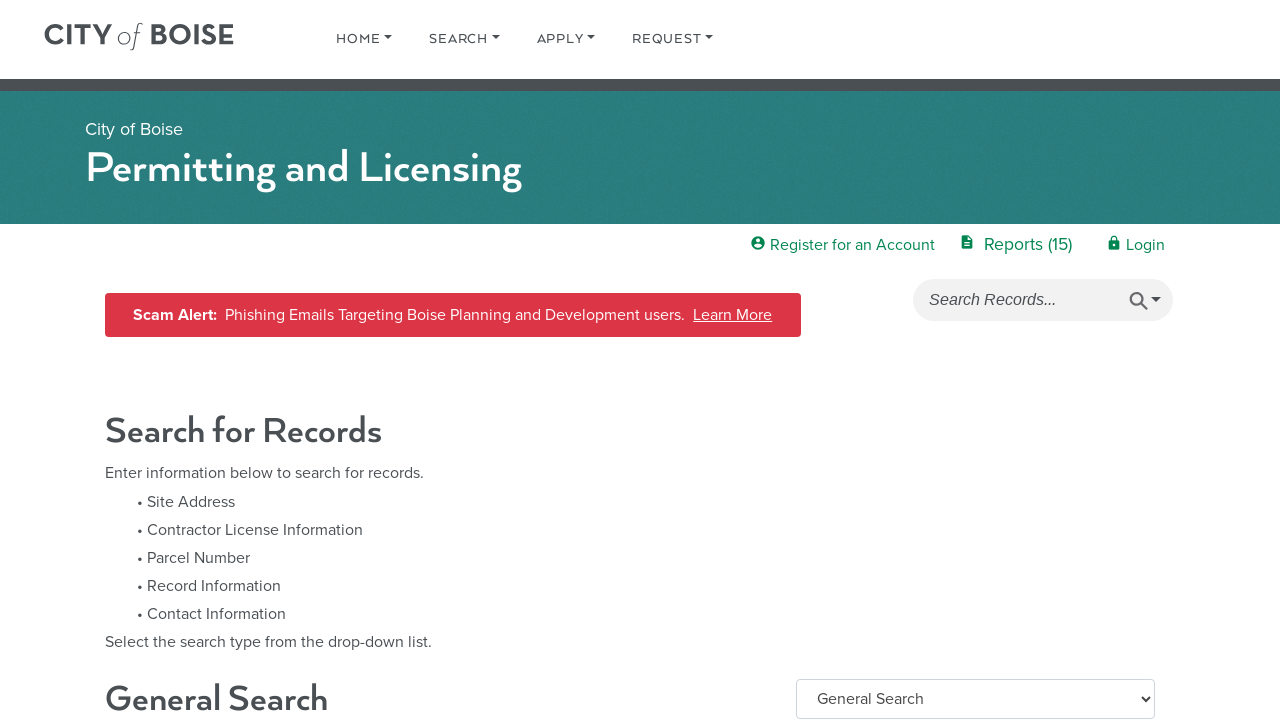